Tests the Back button on the 2nd question in the game mode, verifying the selected answer is preserved.

Starting URL: https://shemsvcollege.github.io/Trivia/

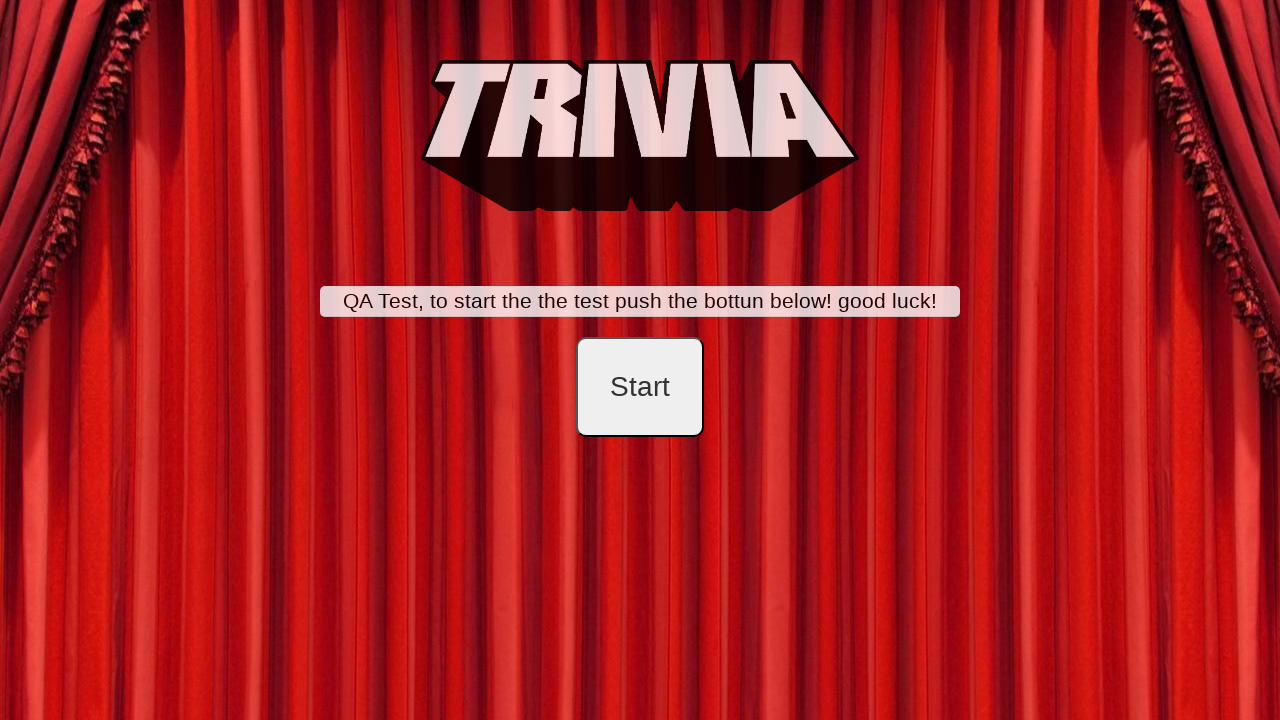

Clicked start button to begin quiz creation at (640, 387) on #startB
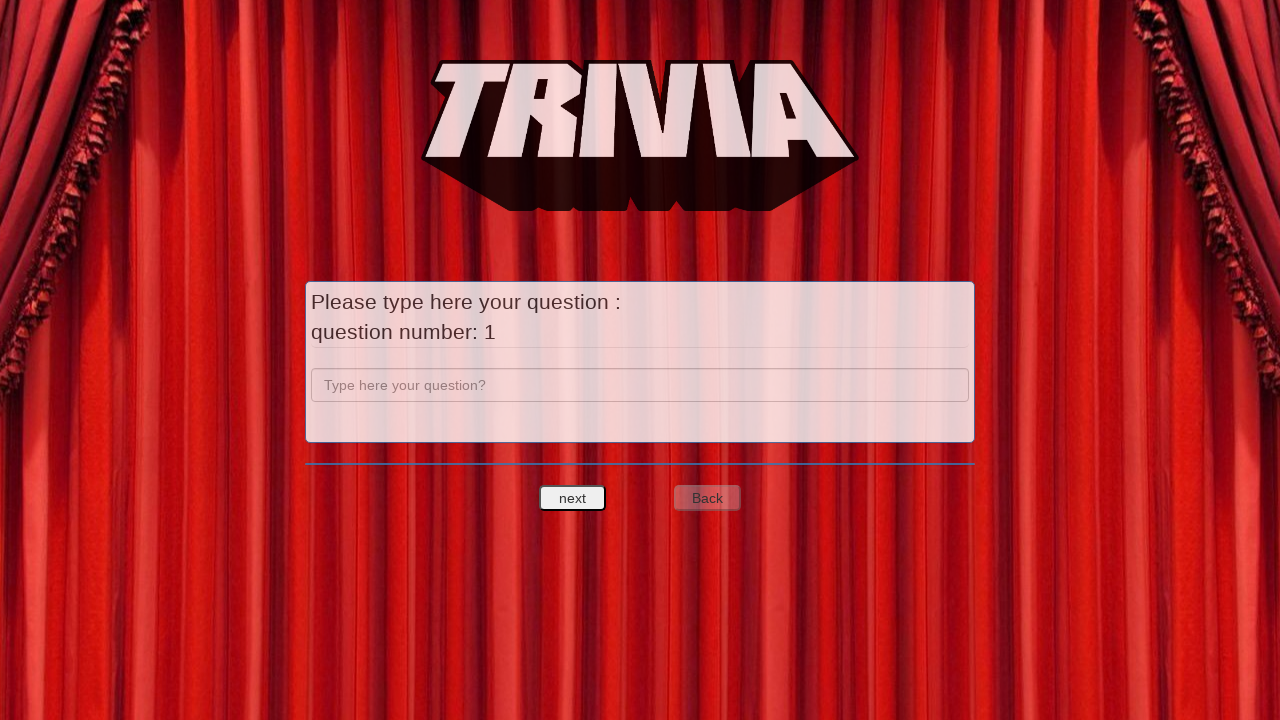

Filled question 1 text field with 'a' on input[name='question']
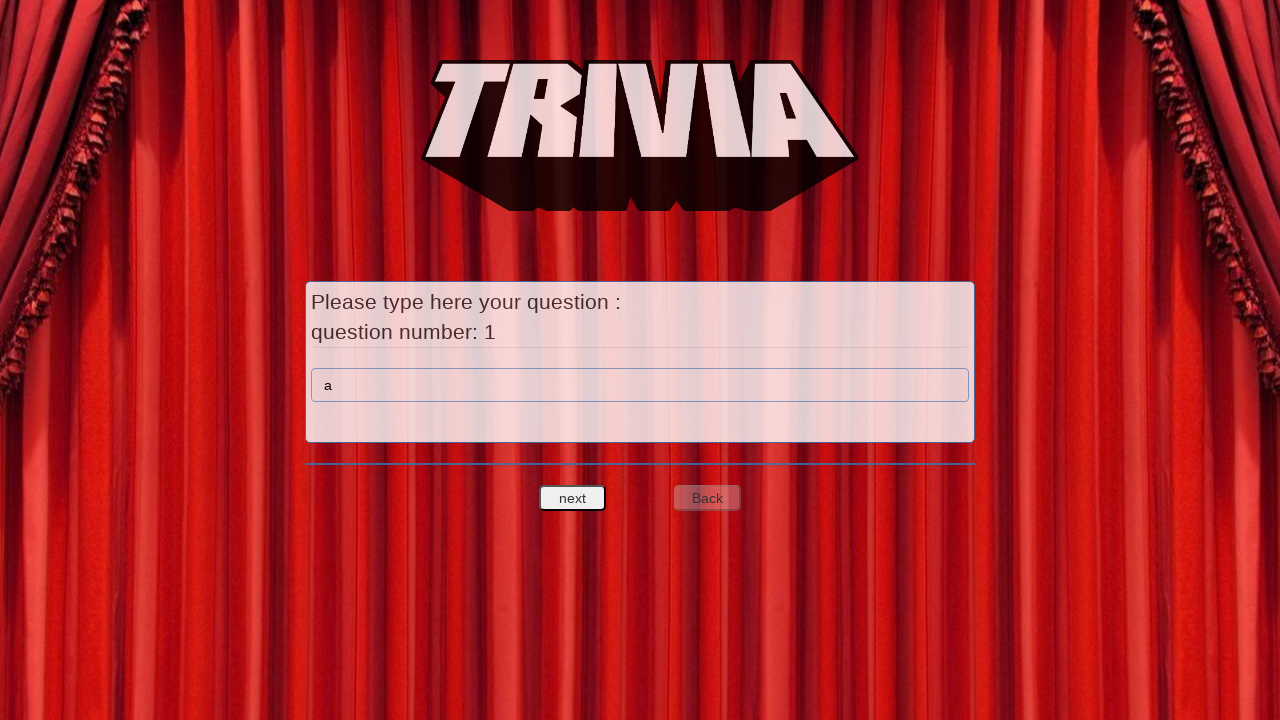

Clicked next to move to question 1 answers at (573, 498) on #nextquest
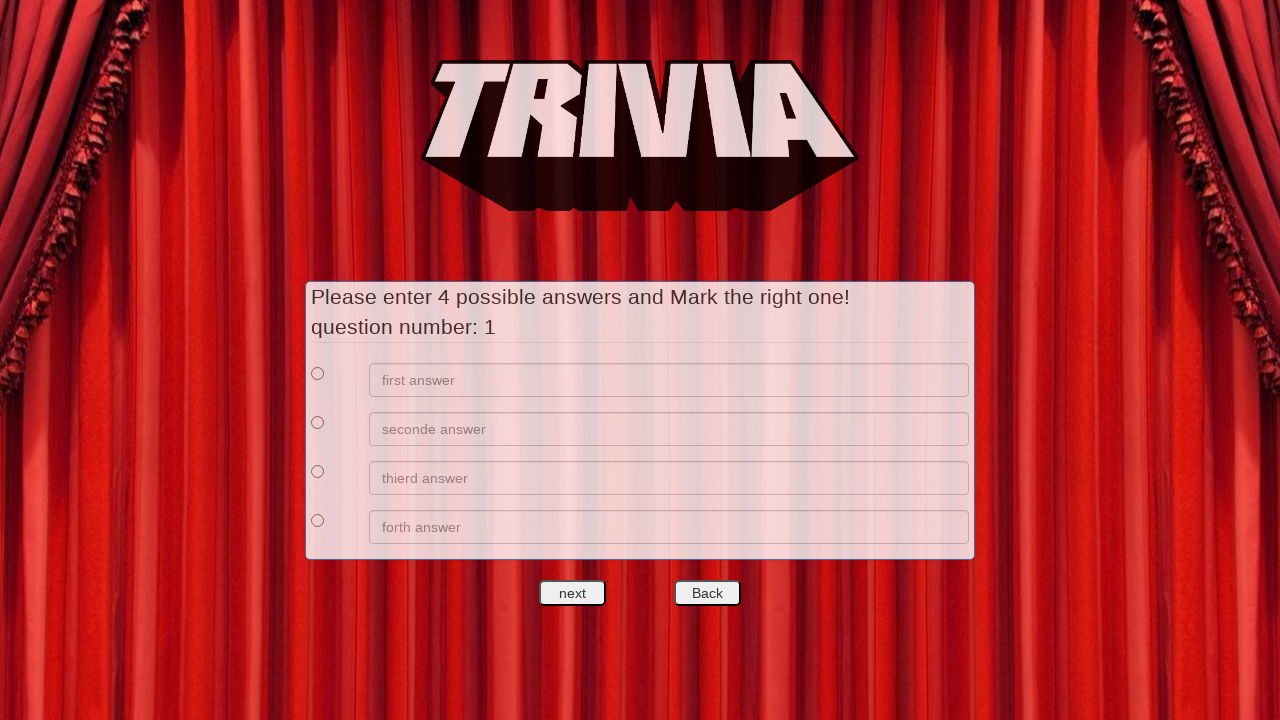

Filled answer 1 for question 1 with 'a' on xpath=//*[@id='answers']/div[1]/div[2]/input
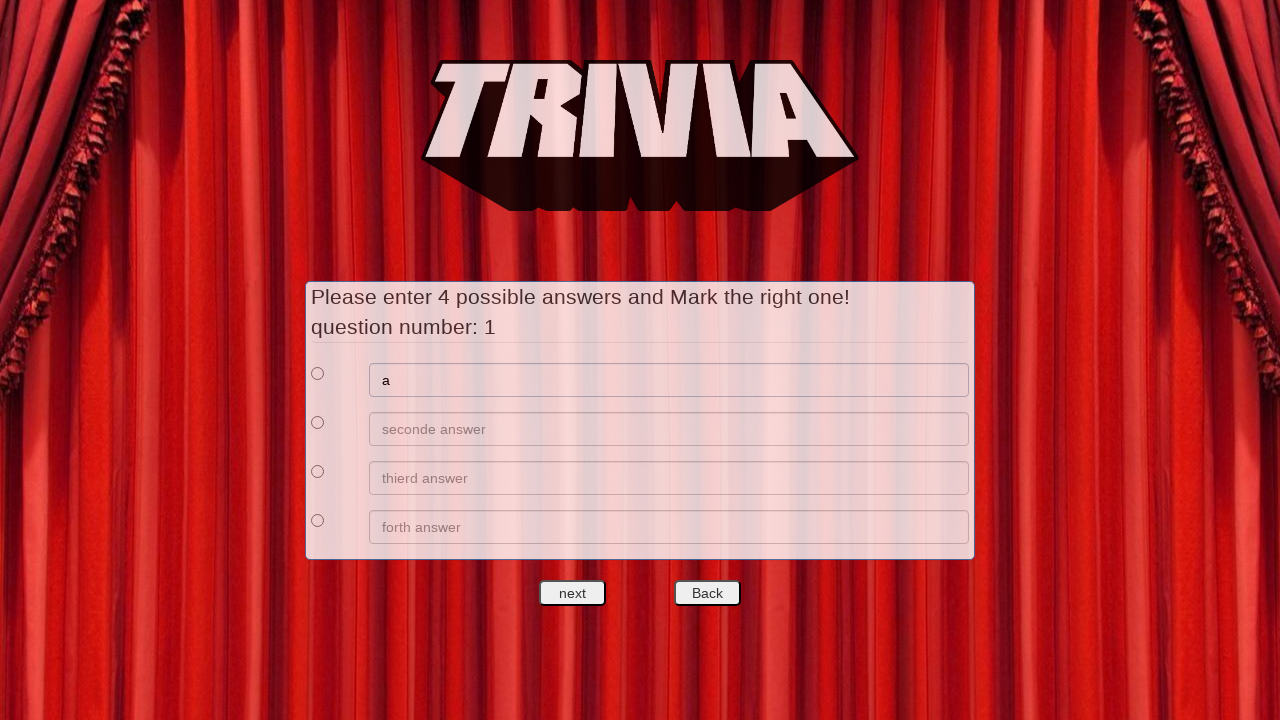

Filled answer 2 for question 1 with 'b' on xpath=//*[@id='answers']/div[2]/div[2]/input
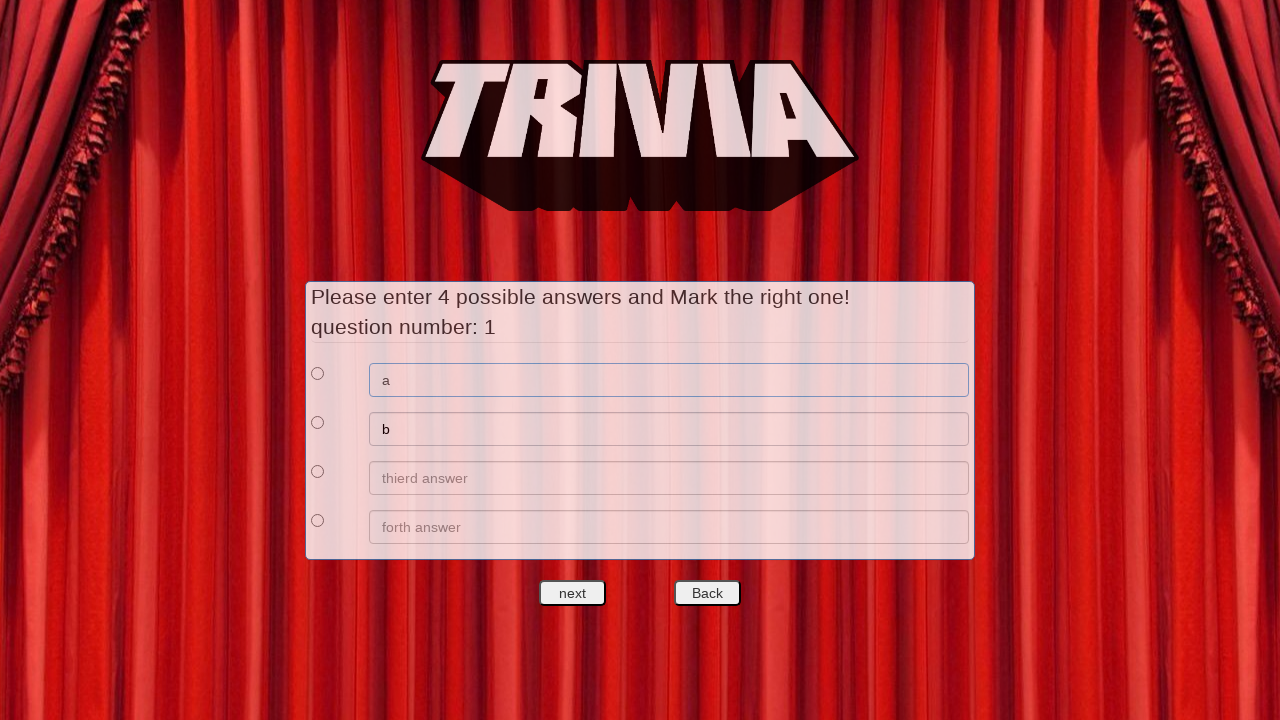

Filled answer 3 for question 1 with 'c' on xpath=//*[@id='answers']/div[3]/div[2]/input
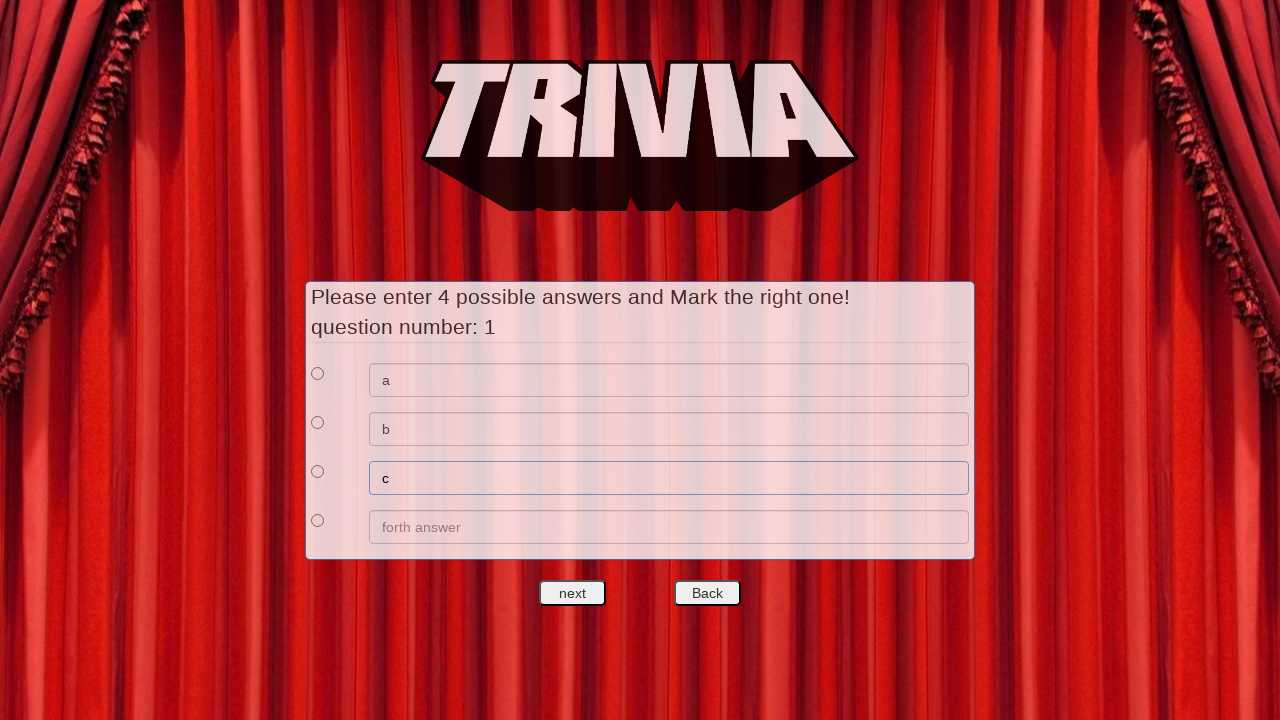

Filled answer 4 for question 1 with 'd' on xpath=//*[@id='answers']/div[4]/div[2]/input
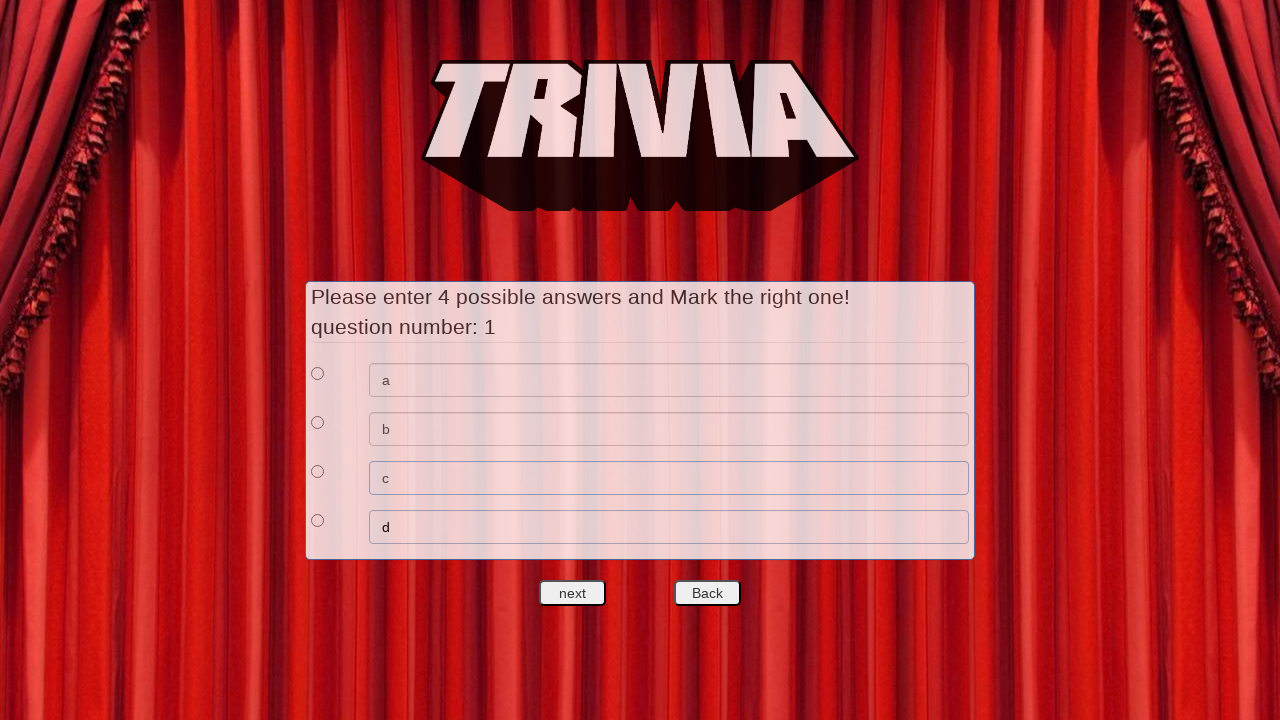

Selected answer 1 as correct for question 1 at (318, 373) on xpath=//*[@id='answers']/div[1]/div[1]/input
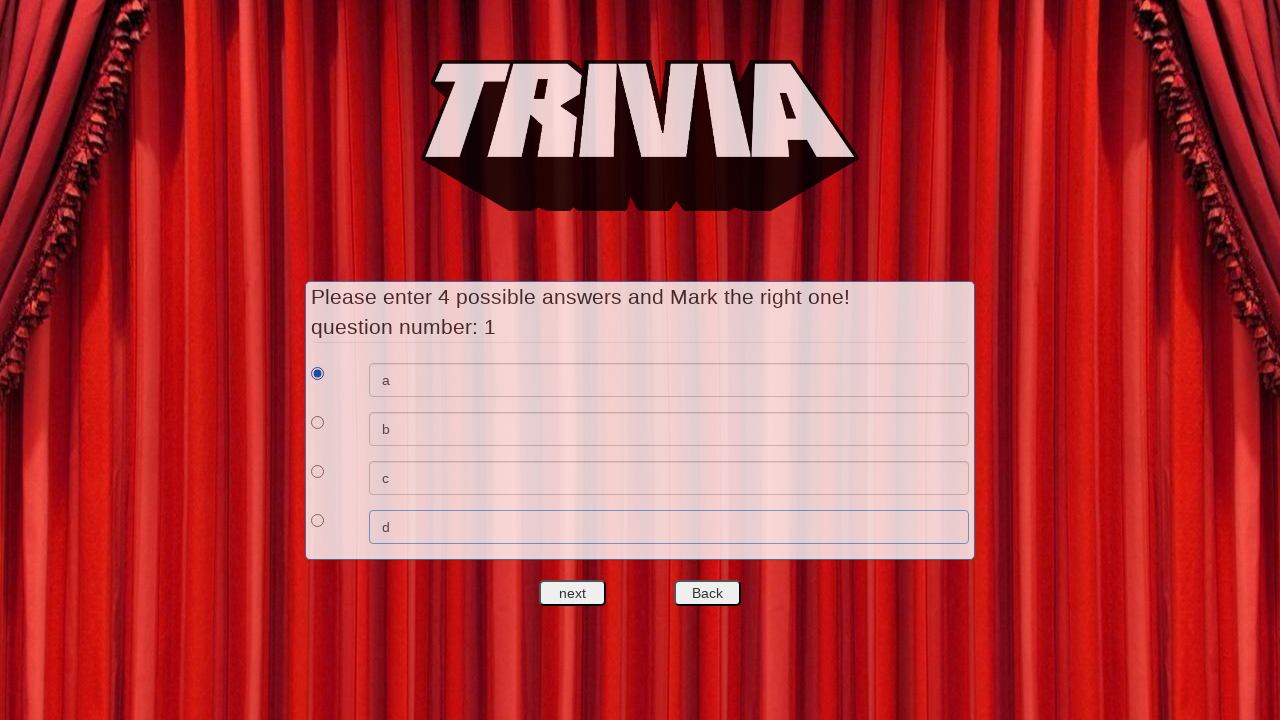

Clicked next to move to question 2 at (573, 593) on #nextquest
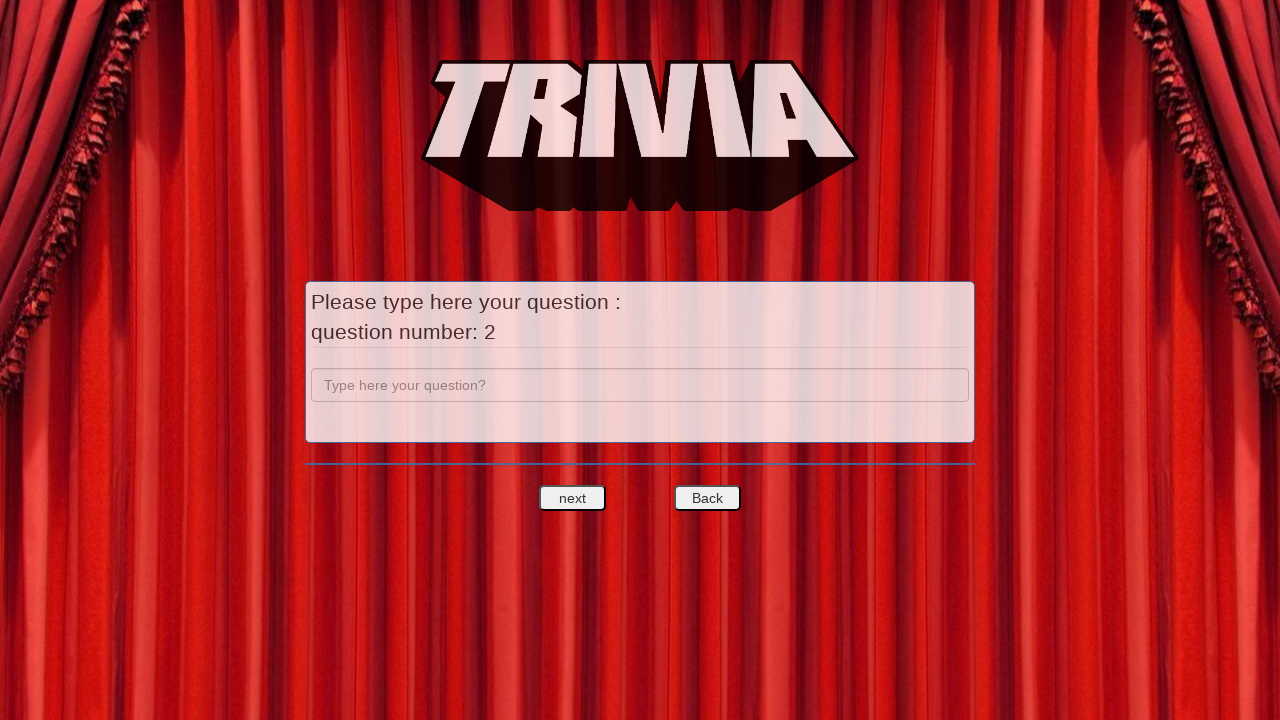

Filled question 2 text field with 'b' on input[name='question']
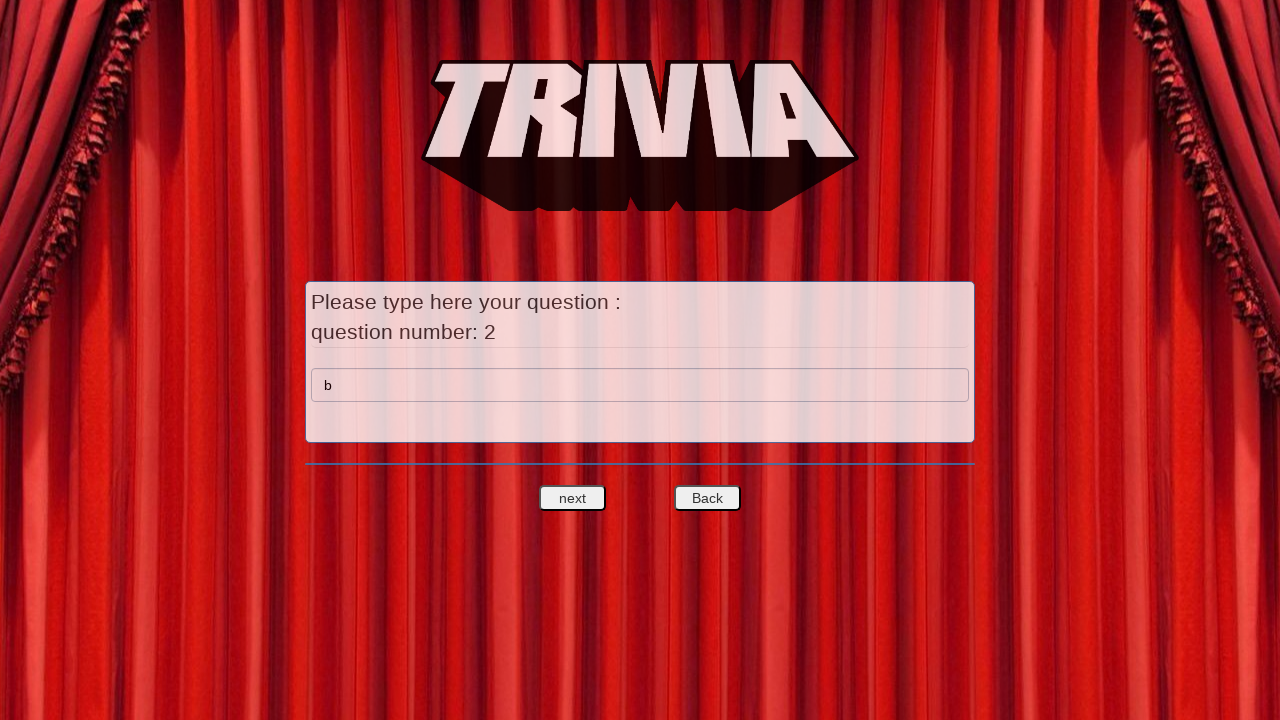

Clicked next to move to question 2 answers at (573, 498) on #nextquest
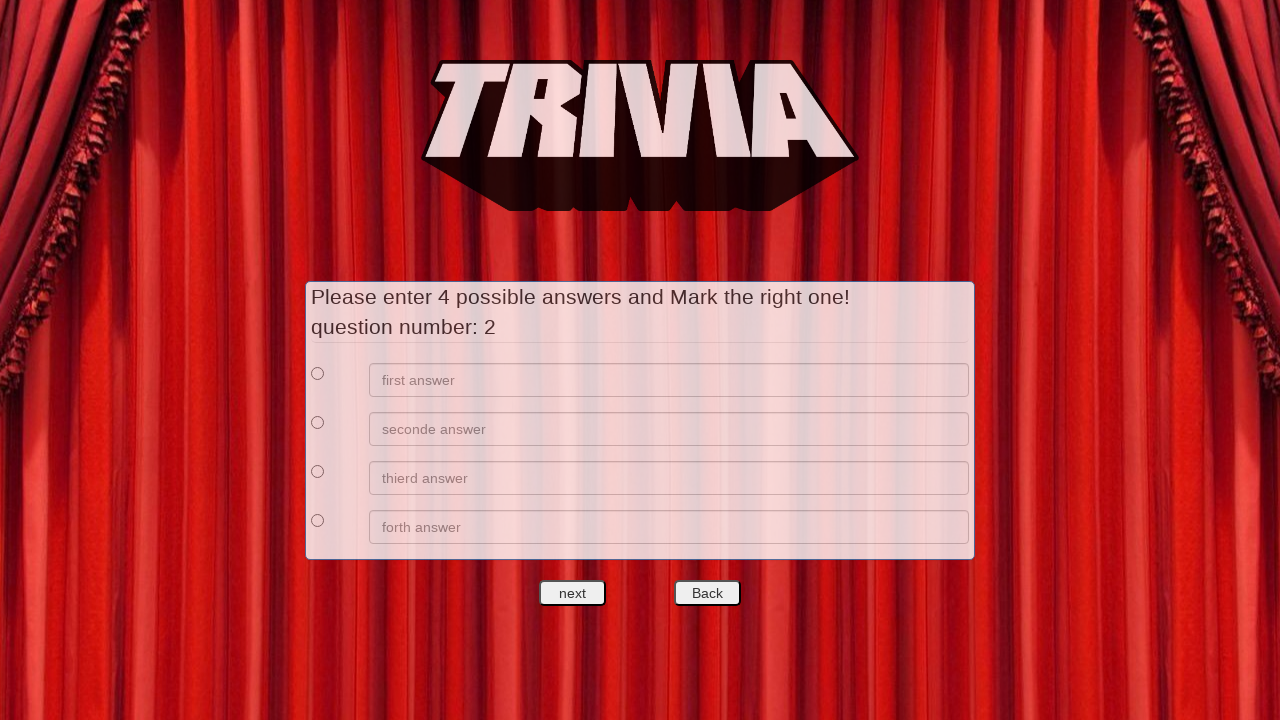

Filled answer 1 for question 2 with 'e' on xpath=//*[@id='answers']/div[1]/div[2]/input
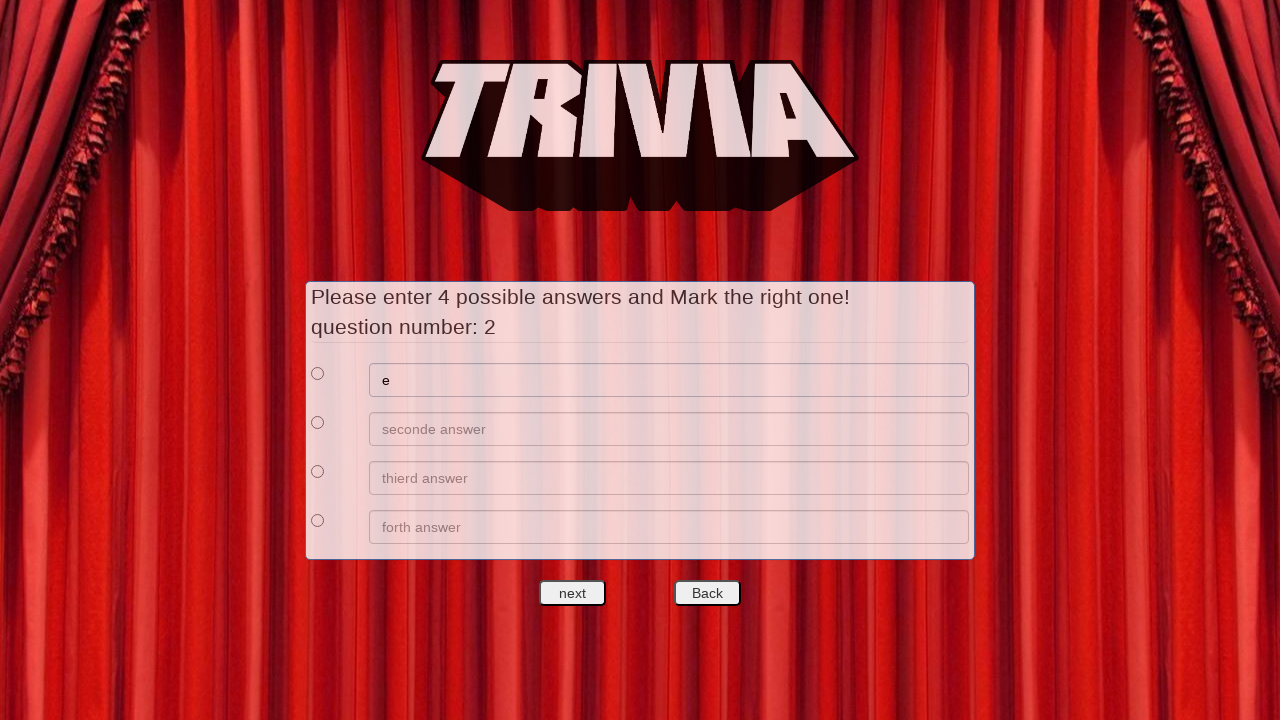

Filled answer 2 for question 2 with 'f' on xpath=//*[@id='answers']/div[2]/div[2]/input
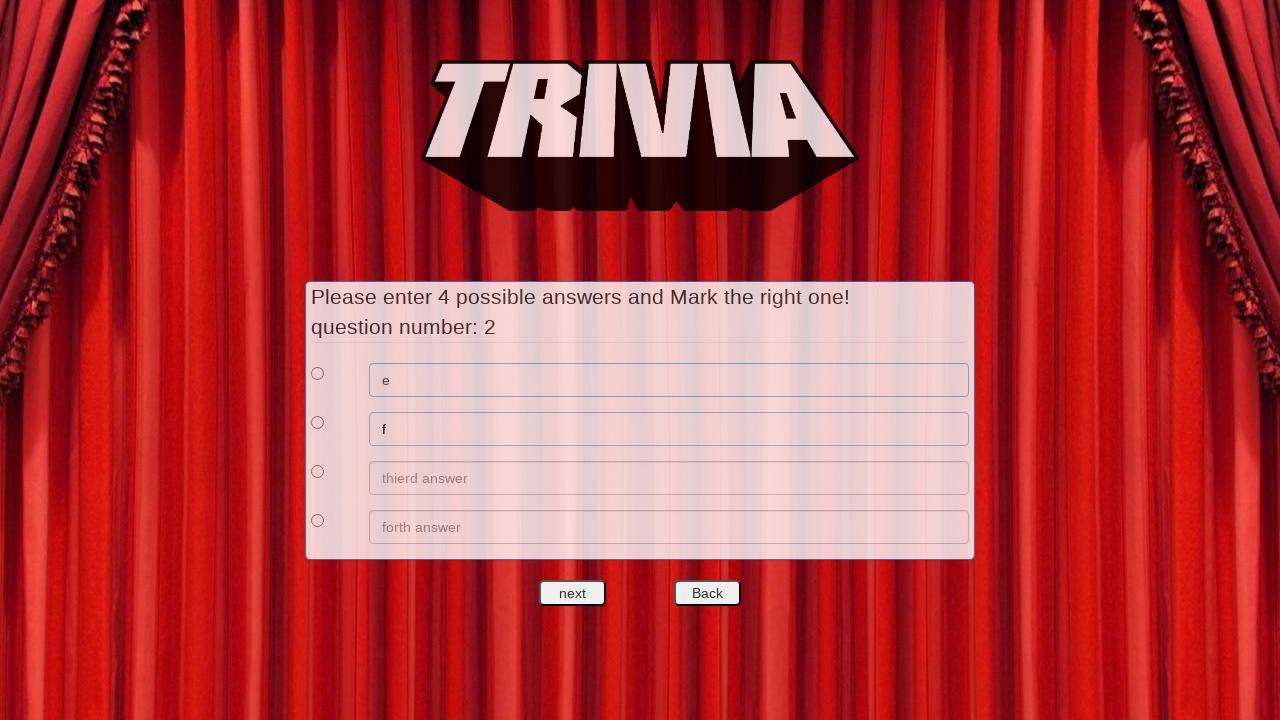

Filled answer 3 for question 2 with 'g' on xpath=//*[@id='answers']/div[3]/div[2]/input
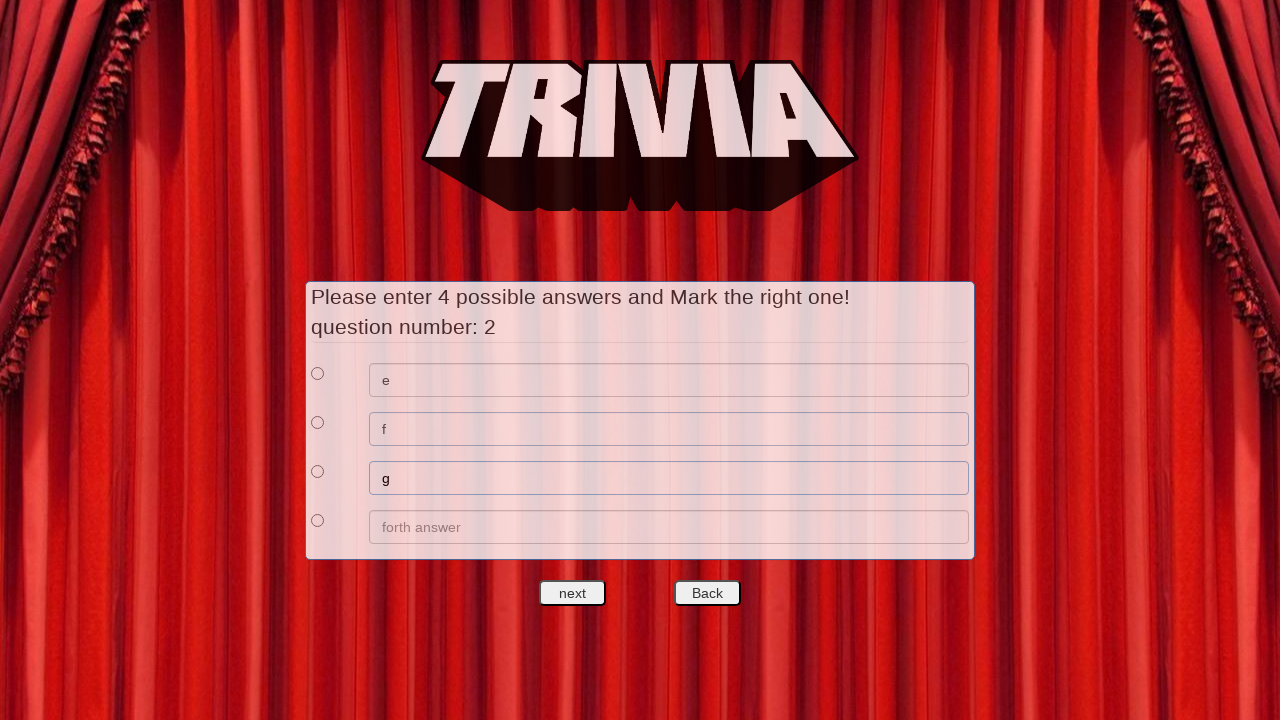

Filled answer 4 for question 2 with 'h' on xpath=//*[@id='answers']/div[4]/div[2]/input
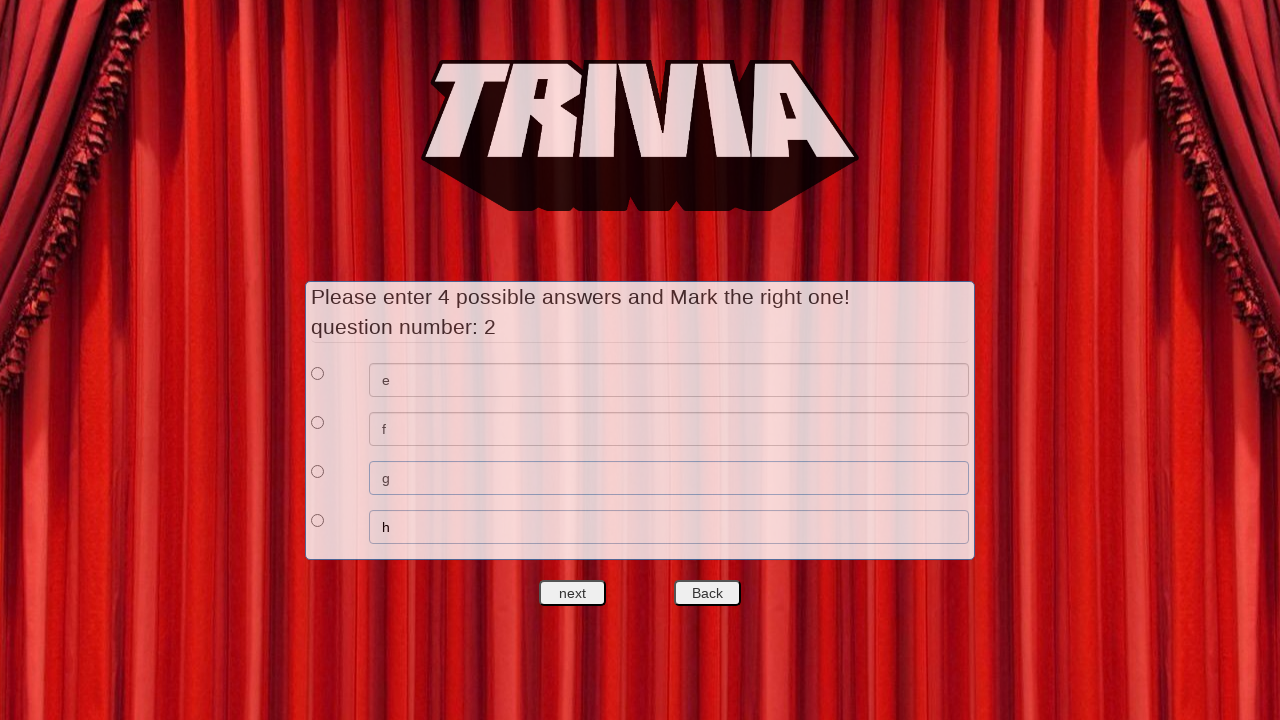

Selected answer 1 as correct for question 2 at (318, 373) on xpath=//*[@id='answers']/div[1]/div[1]/input
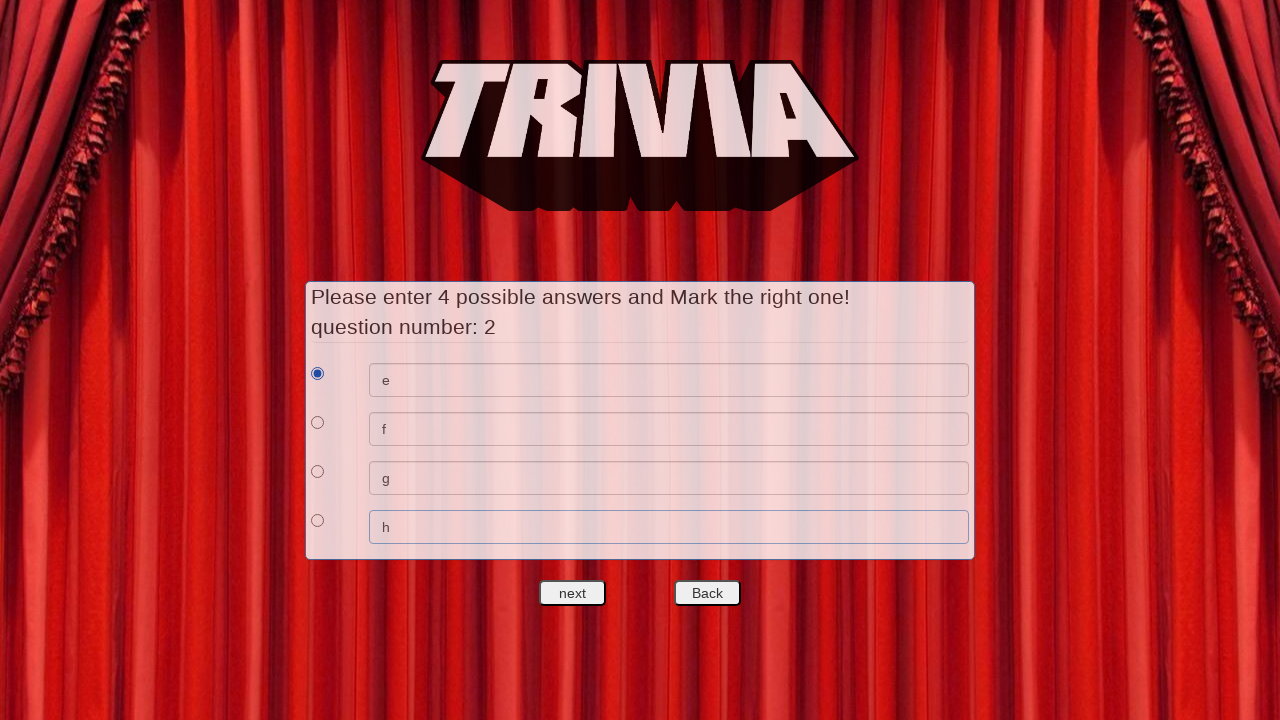

Clicked next to move to question 3 at (573, 593) on #nextquest
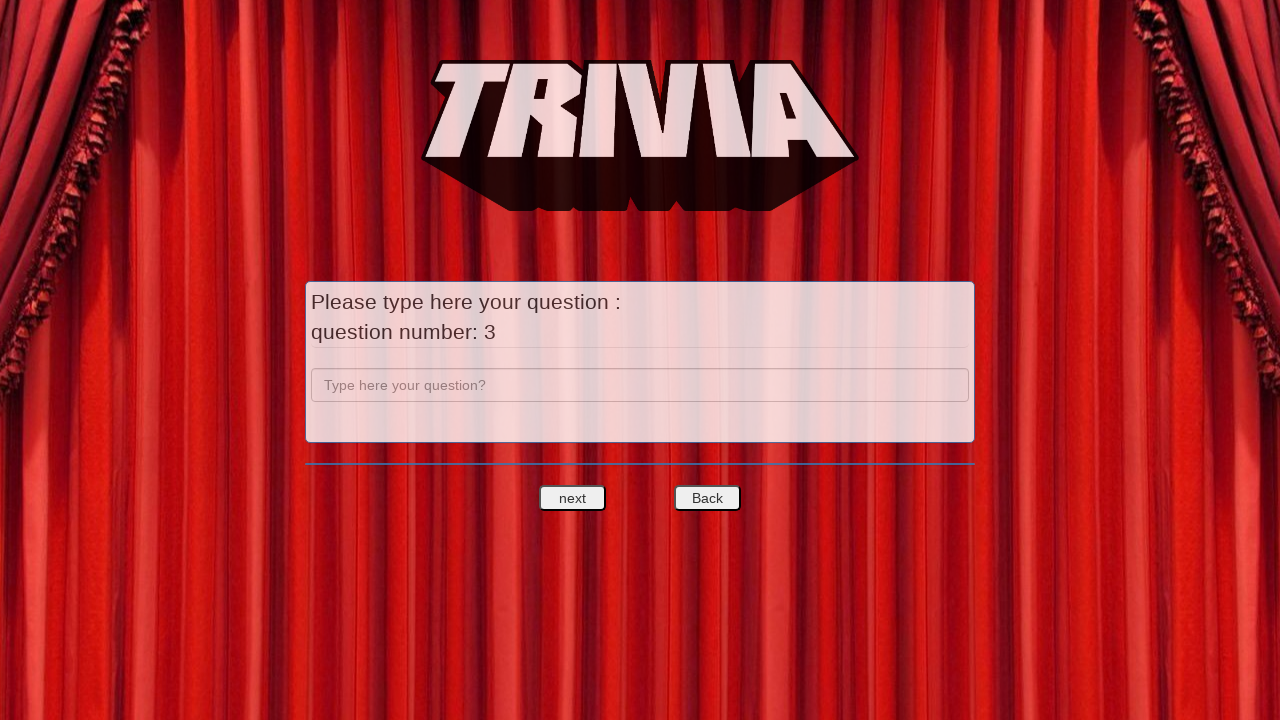

Filled question 3 text field with 'c' on input[name='question']
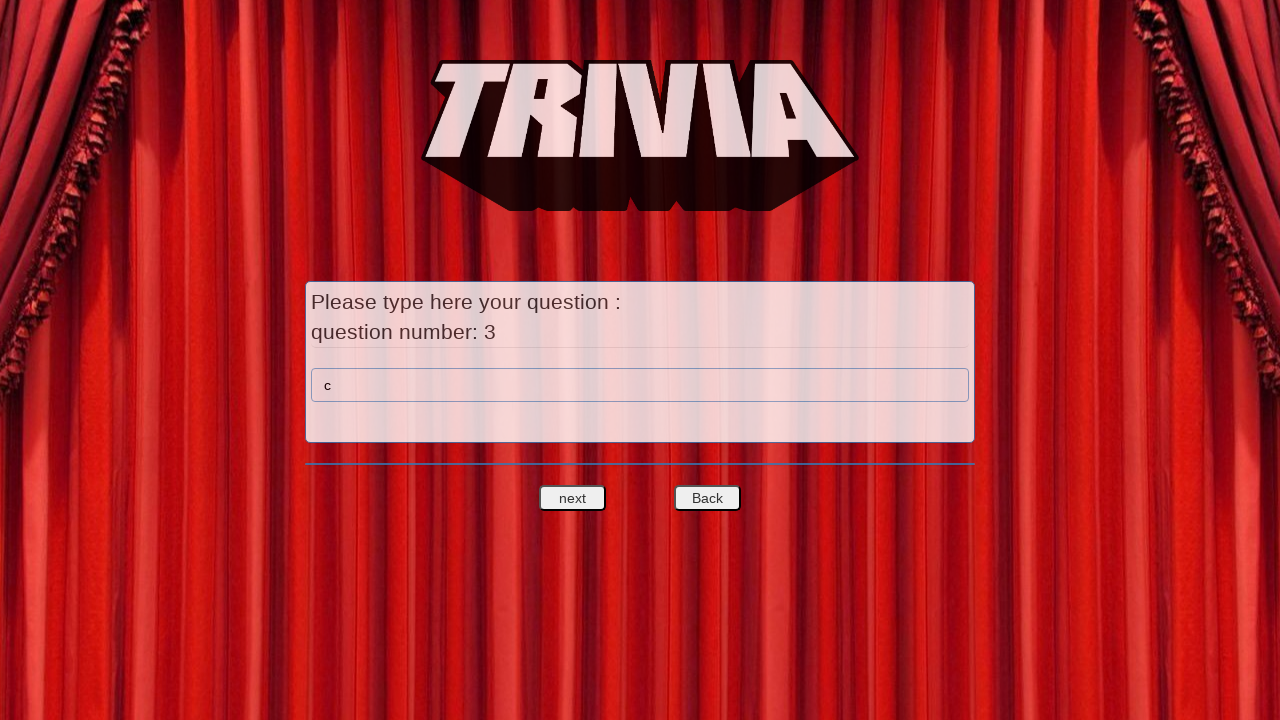

Clicked next to move to question 3 answers at (573, 498) on #nextquest
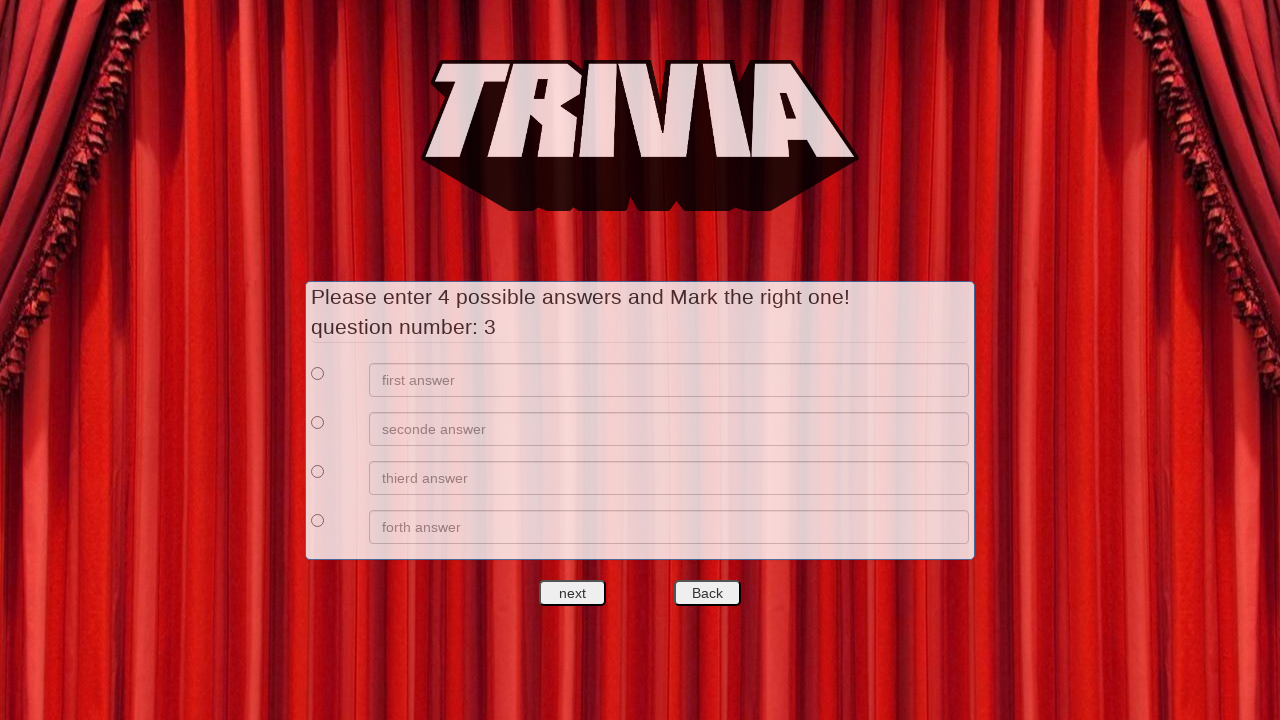

Filled answer 1 for question 3 with 'i' on xpath=//*[@id='answers']/div[1]/div[2]/input
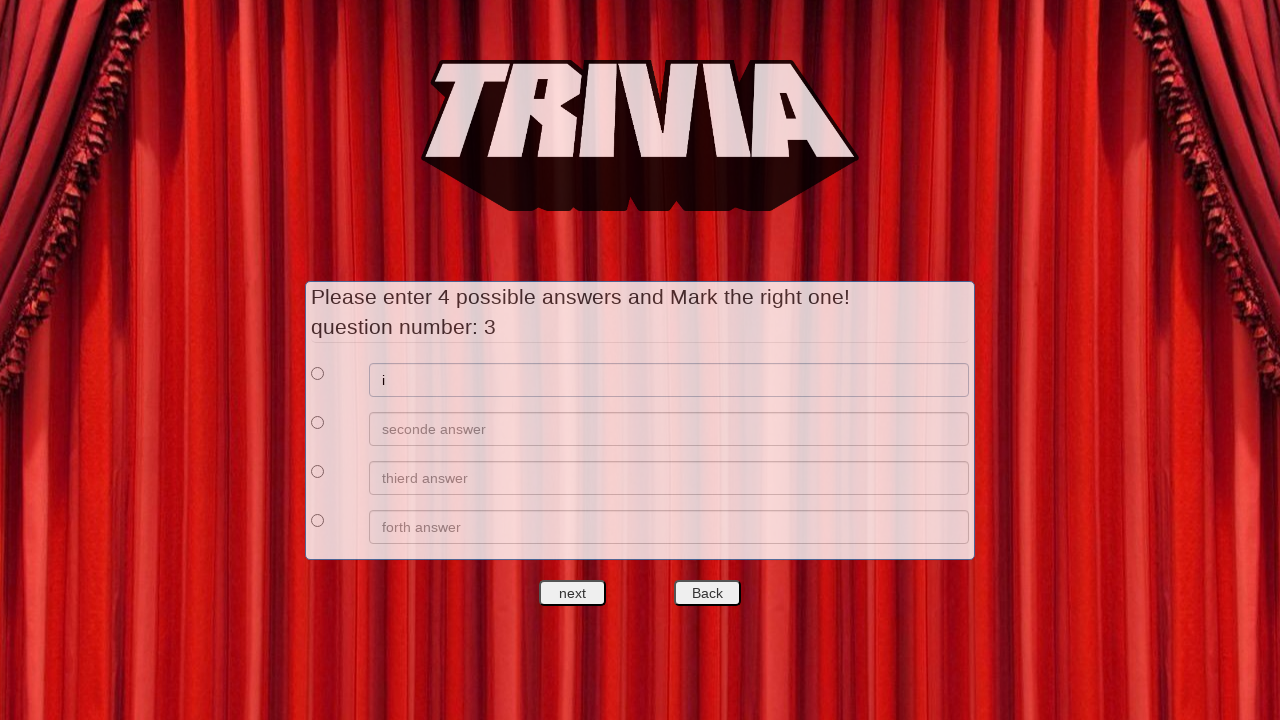

Filled answer 2 for question 3 with 'j' on xpath=//*[@id='answers']/div[2]/div[2]/input
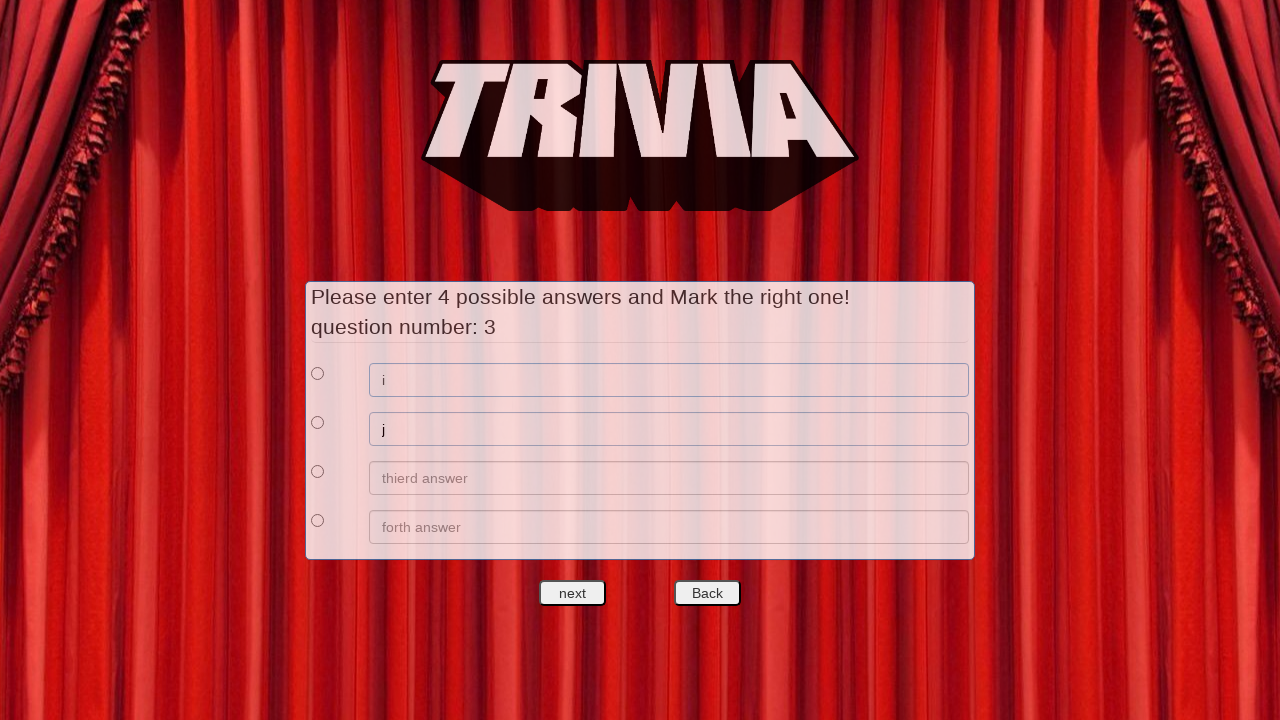

Filled answer 3 for question 3 with 'k' on xpath=//*[@id='answers']/div[3]/div[2]/input
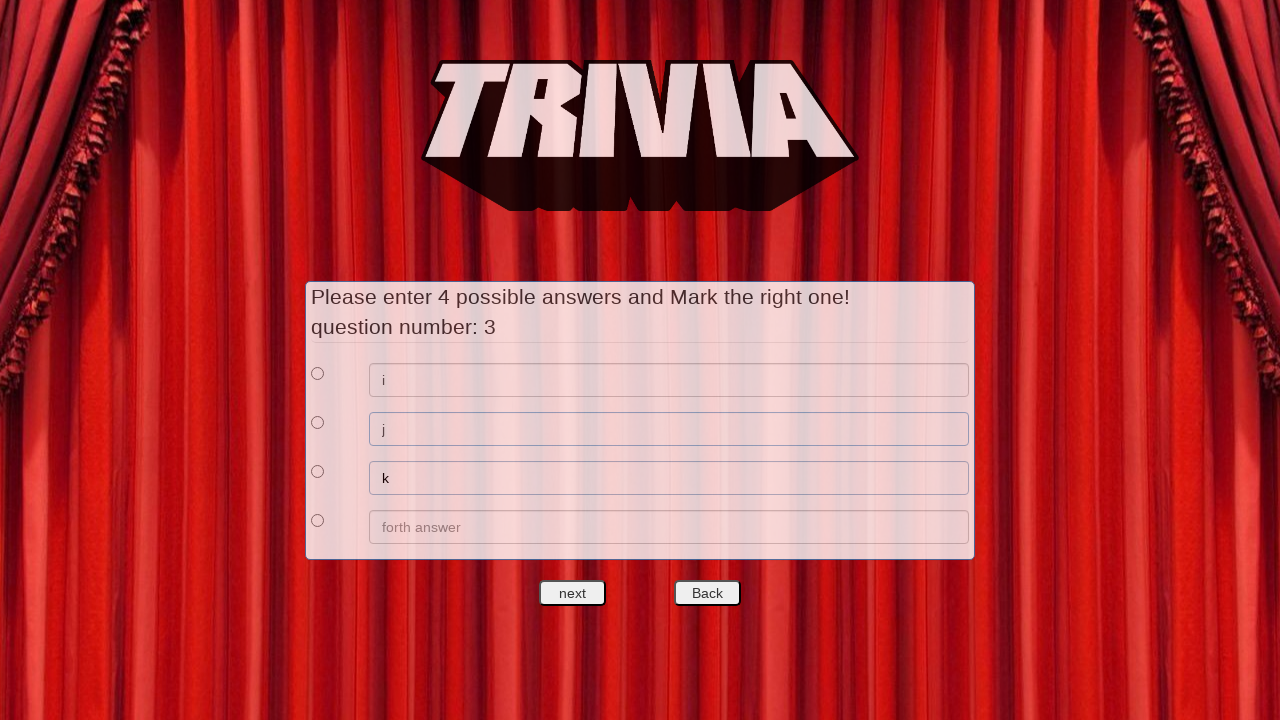

Filled answer 4 for question 3 with 'l' on xpath=//*[@id='answers']/div[4]/div[2]/input
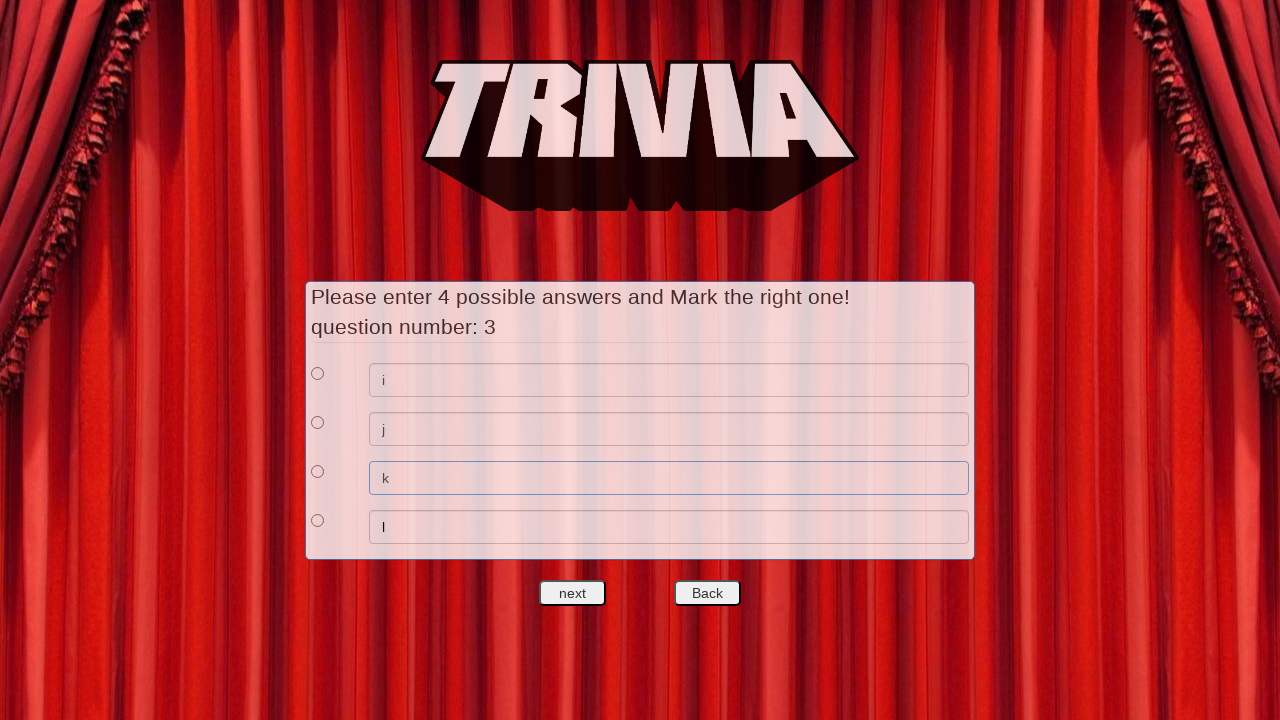

Selected answer 1 as correct for question 3 at (318, 373) on xpath=//*[@id='answers']/div[1]/div[1]/input
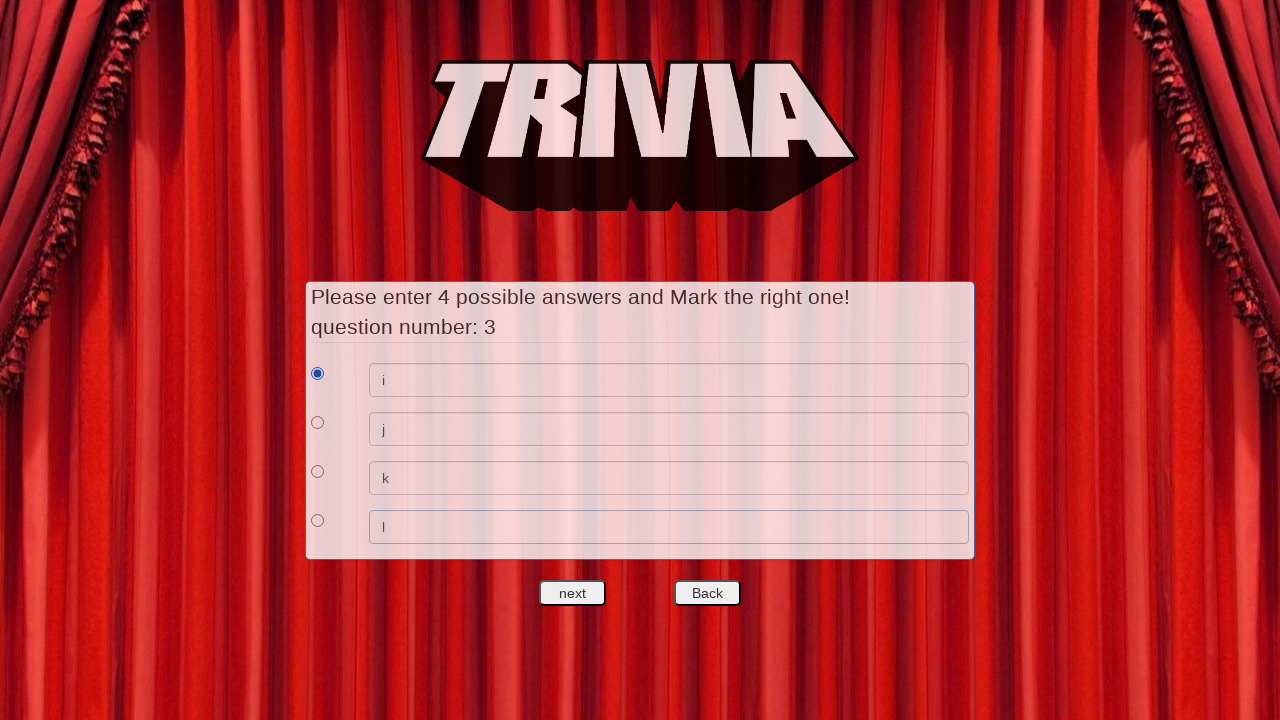

Clicked next to proceed to game mode at (573, 593) on #nextquest
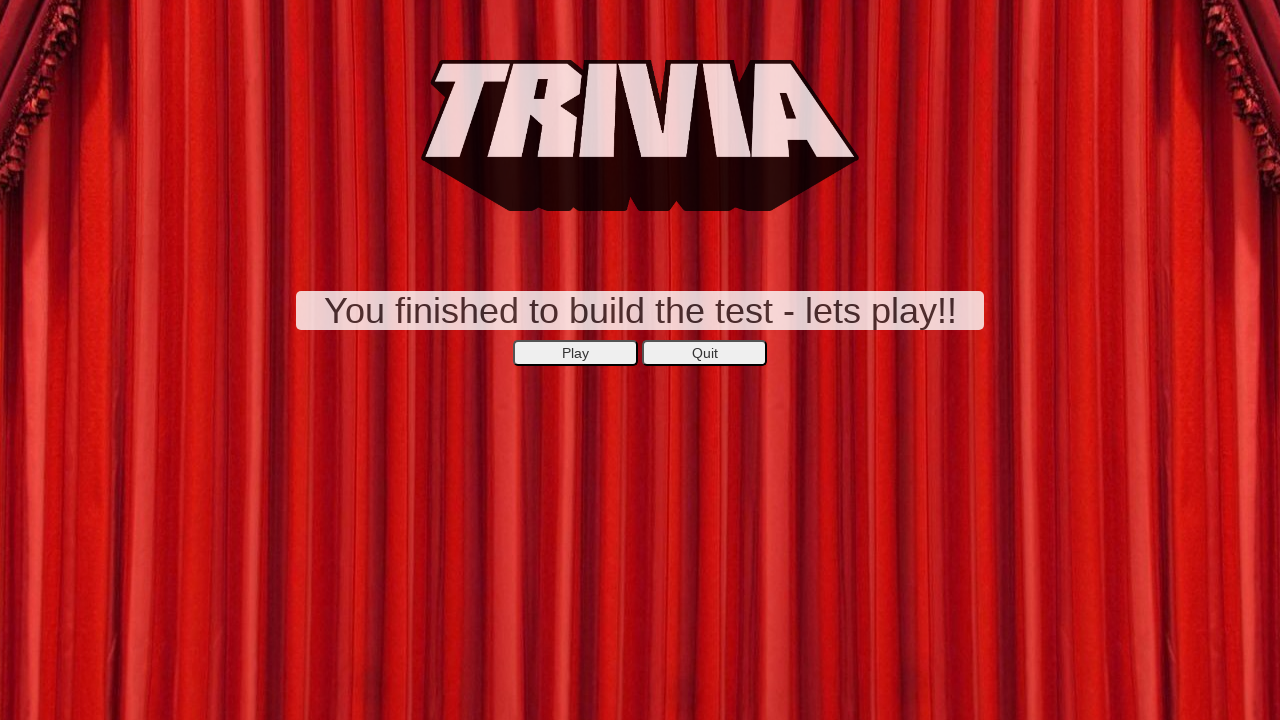

Clicked start game button to begin playing at (576, 353) on xpath=//*[@id='secondepage']/center/button[1]
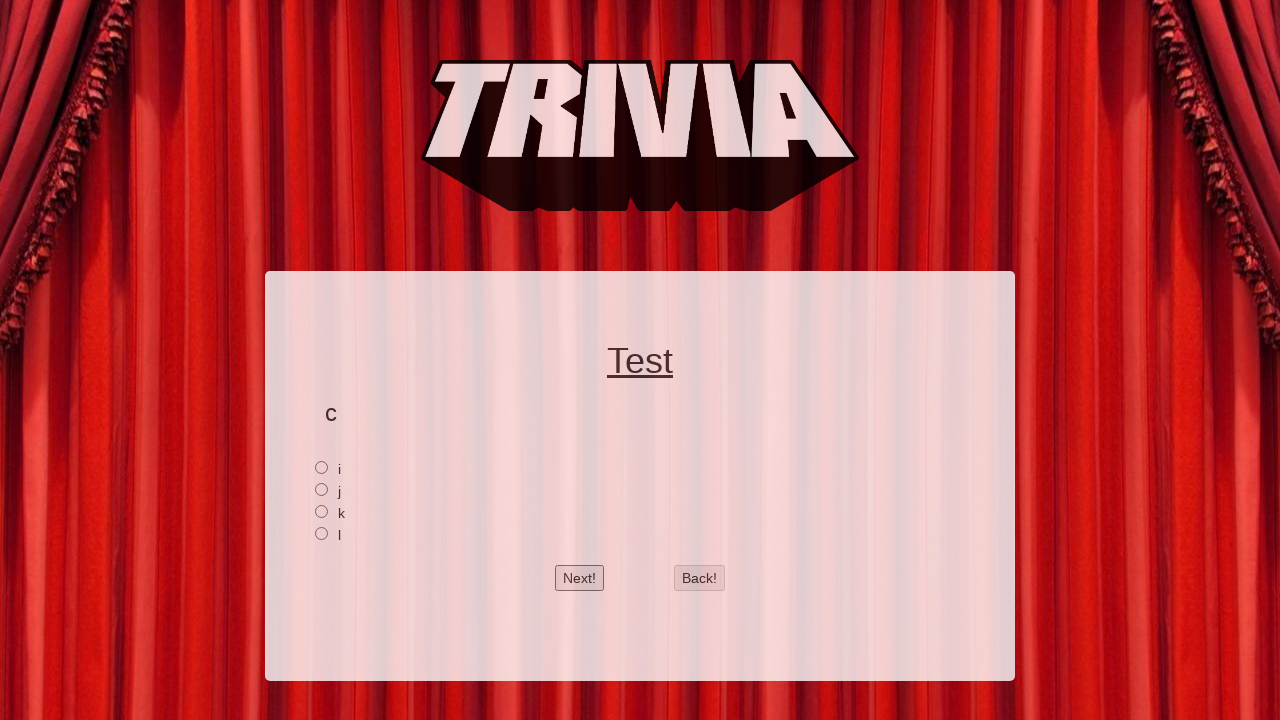

Selected first answer option for question 1 in game mode at (322, 467) on xpath=//*[@id='2']/input[1]
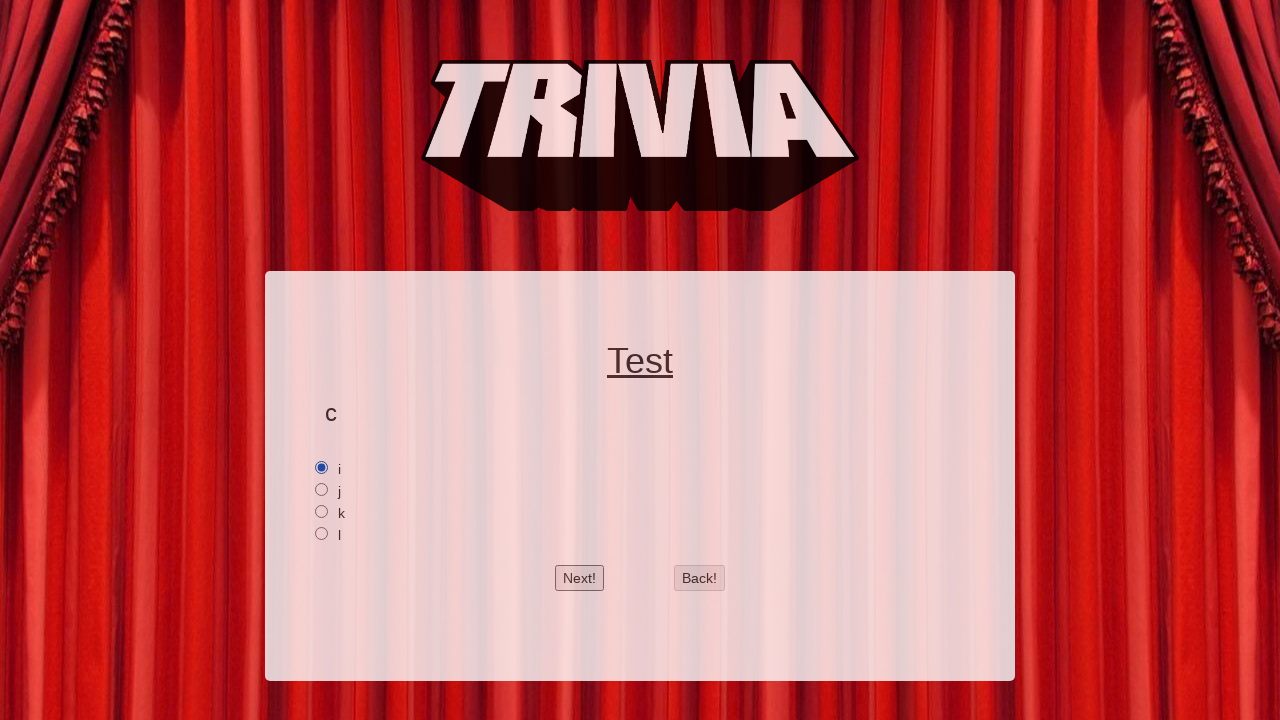

Clicked next button to advance to question 2 at (580, 578) on #btnnext
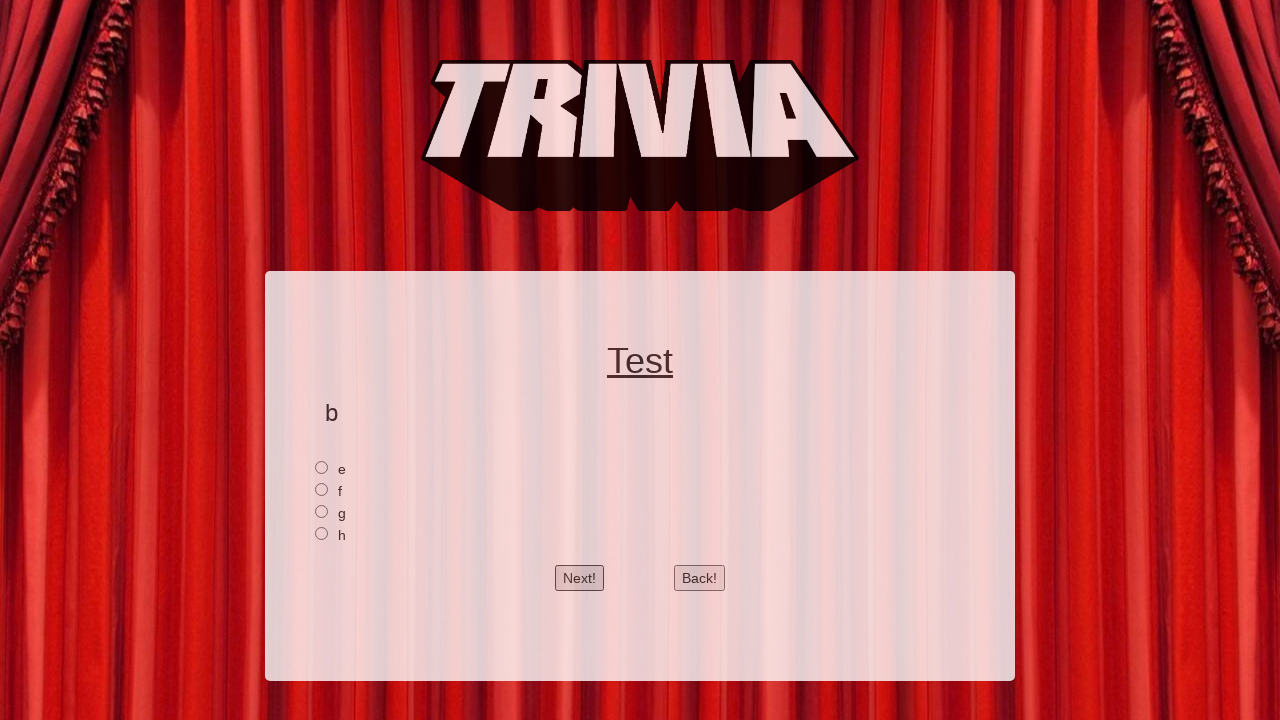

Clicked back button to return to question 1 at (700, 578) on #btnback
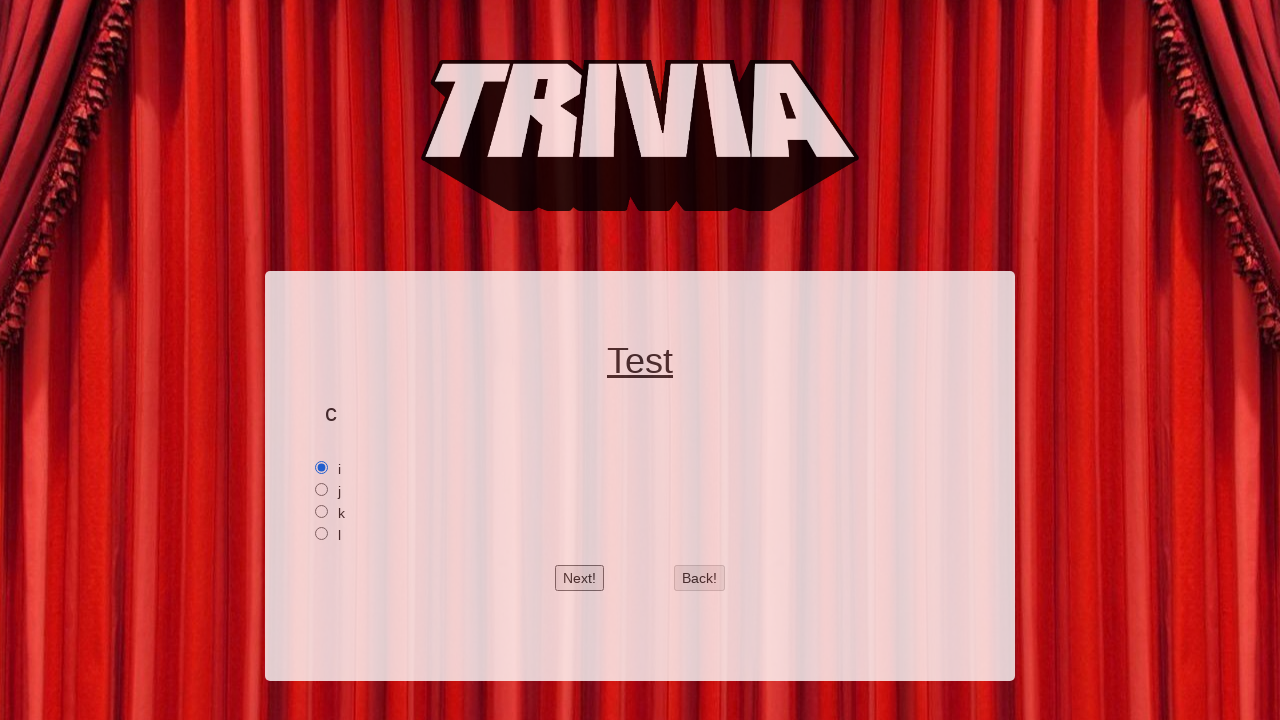

Verified that the previously selected answer for question 1 is still checked
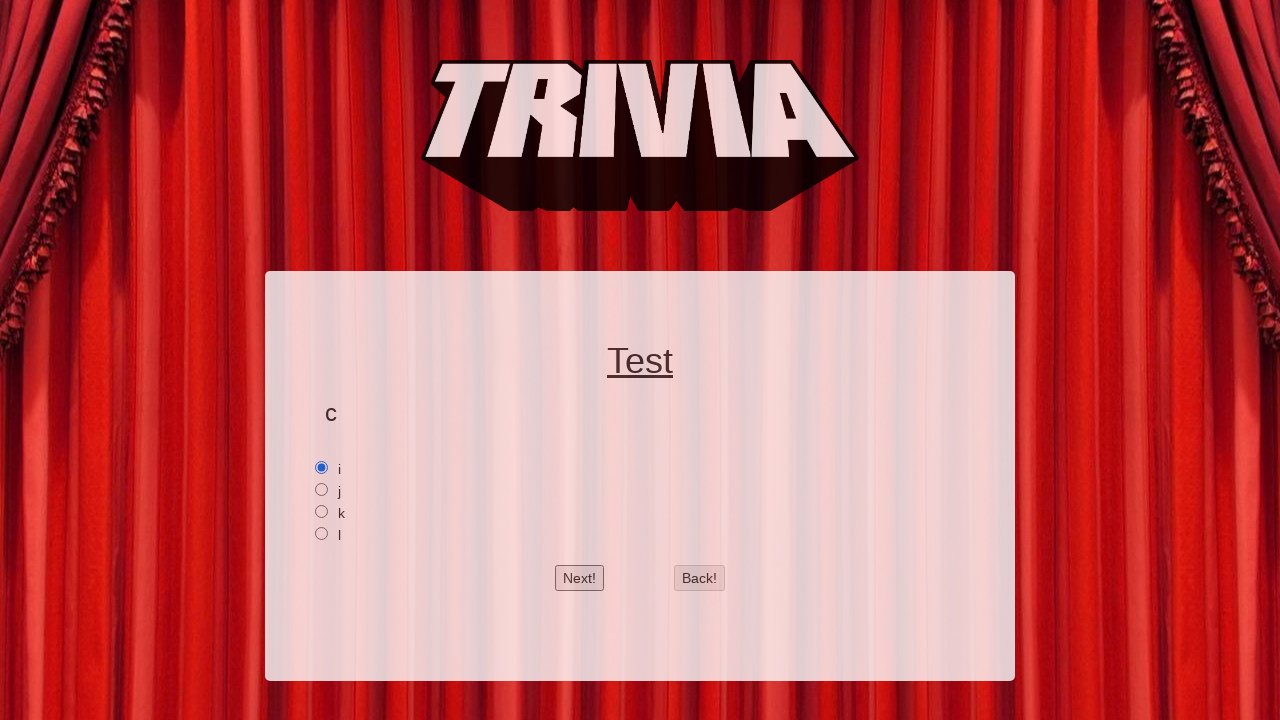

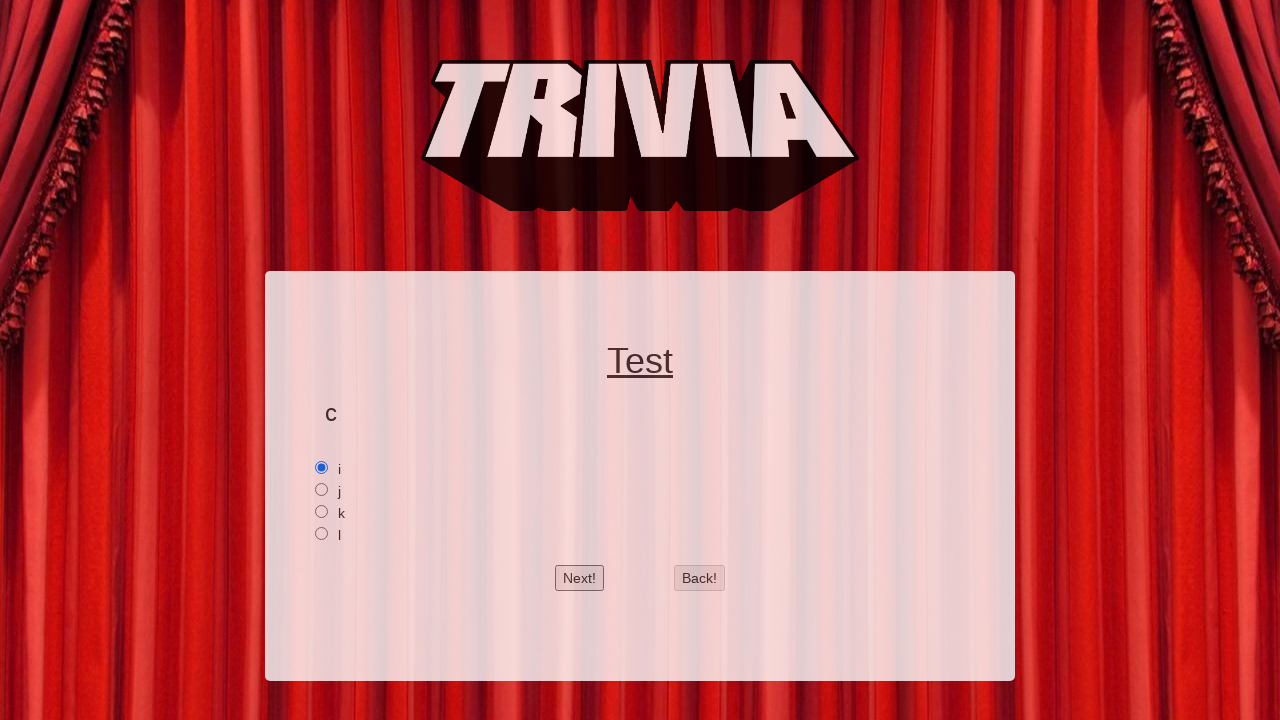